Adds multiple vegetable products to cart by searching through the product list and clicking ADD TO CART buttons for specific items

Starting URL: https://rahulshettyacademy.com/seleniumPractise/#/

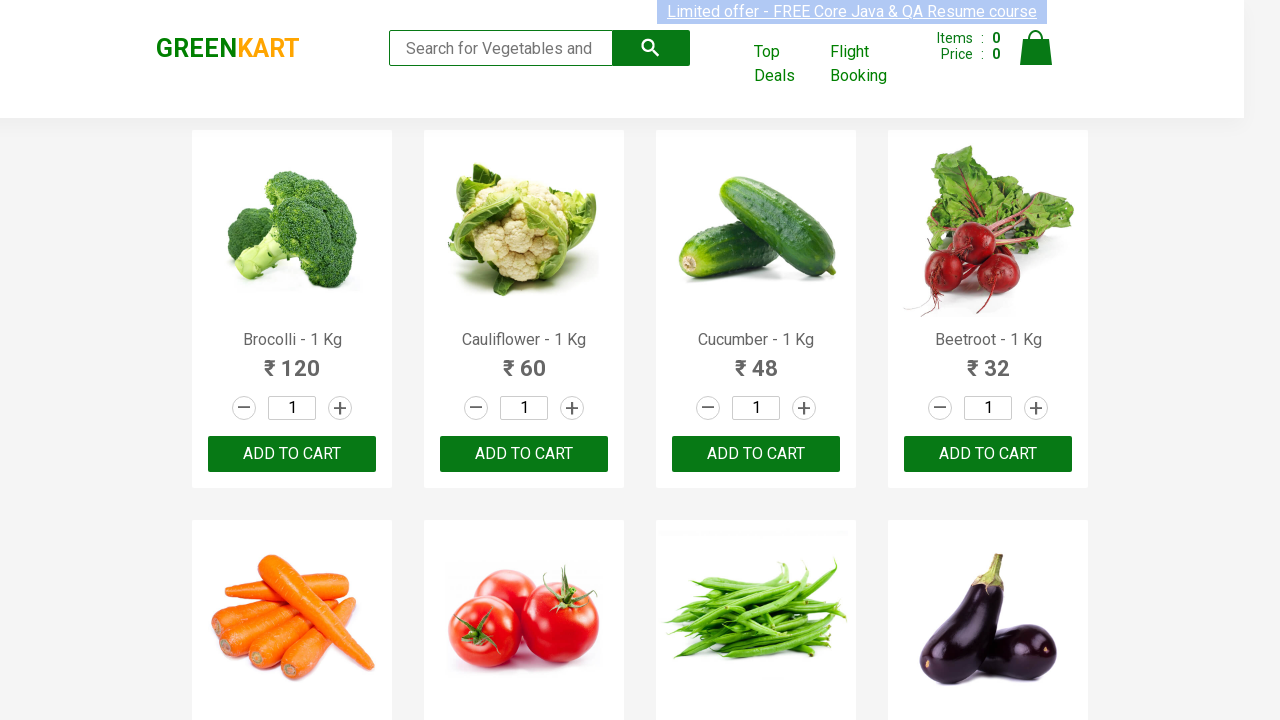

Waited for products to load on the page
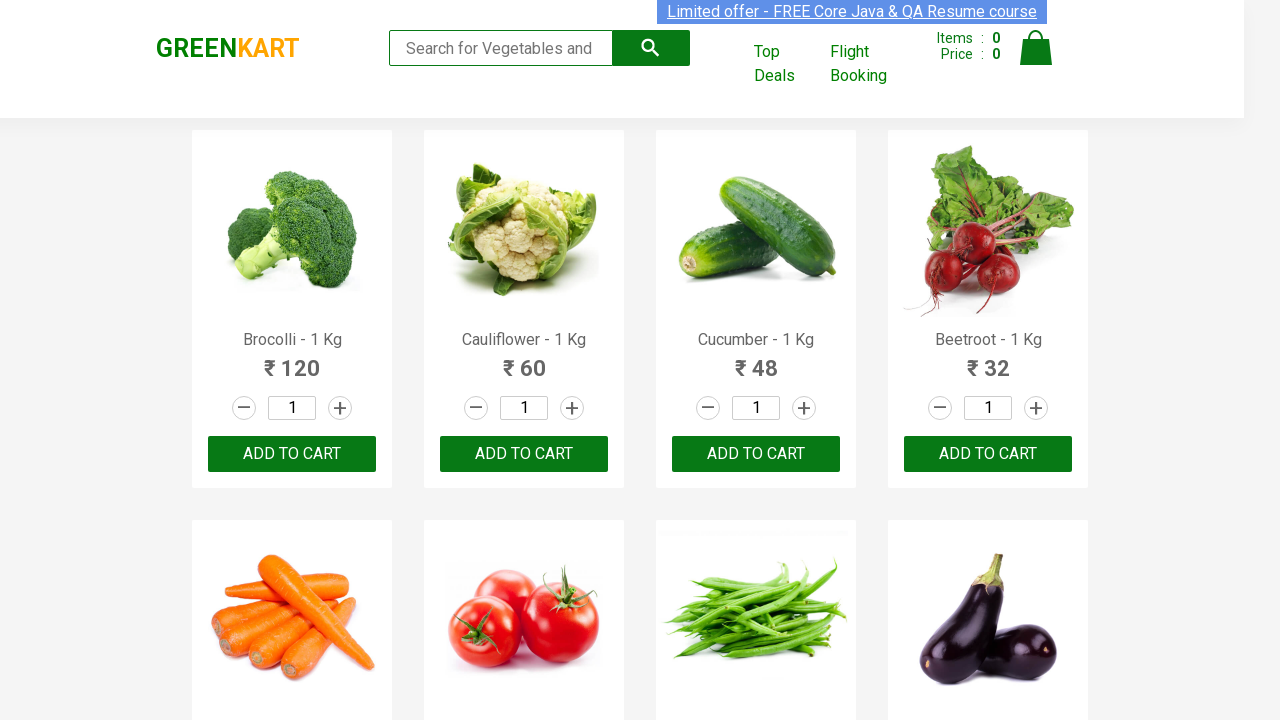

Retrieved all products from the page
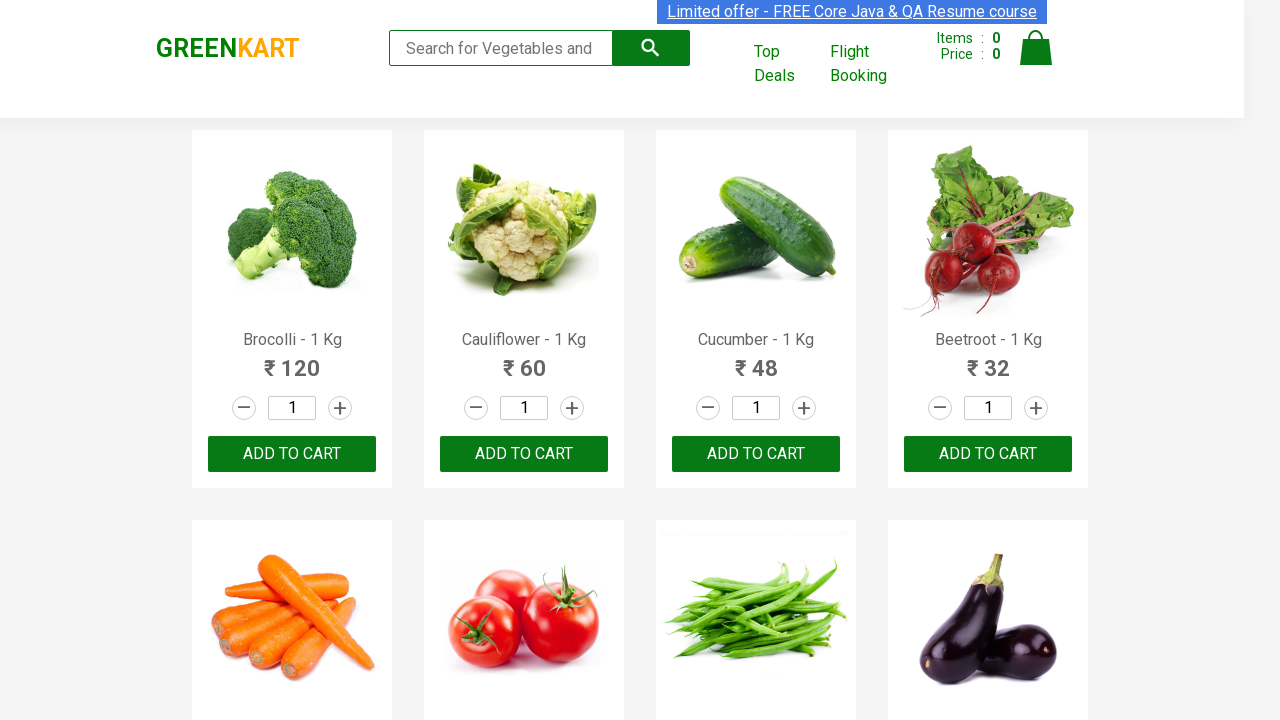

Clicked ADD TO CART for Brocolli (item 1 of 5) at (292, 454) on xpath=//div[@class='product-action']/button >> nth=0
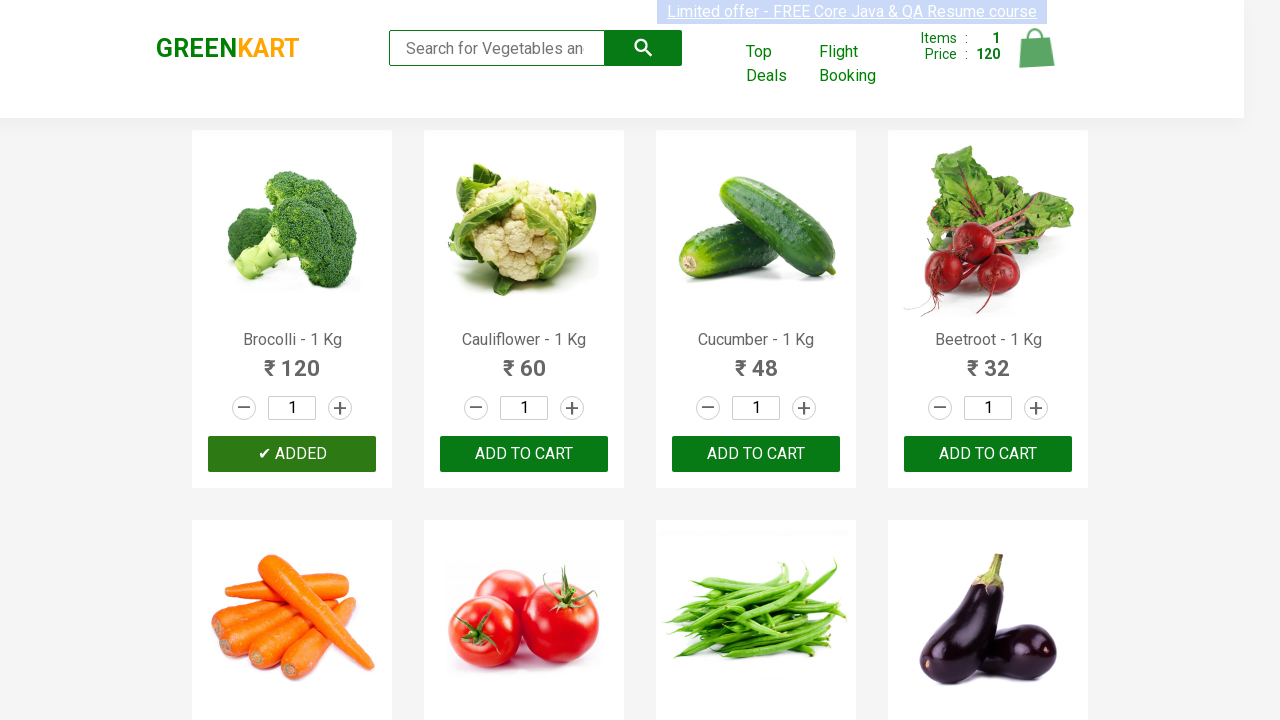

Clicked ADD TO CART for Cucumber (item 2 of 5) at (756, 454) on xpath=//div[@class='product-action']/button >> nth=2
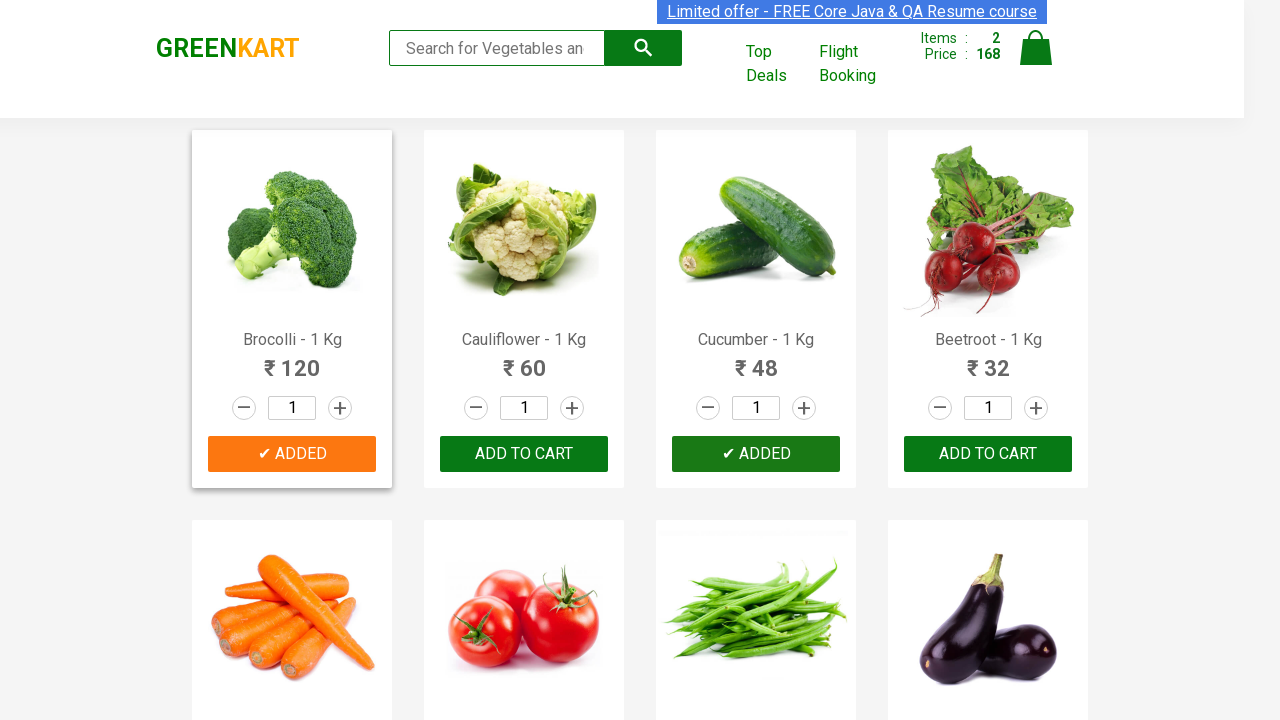

Clicked ADD TO CART for Beetroot (item 3 of 5) at (988, 454) on xpath=//div[@class='product-action']/button >> nth=3
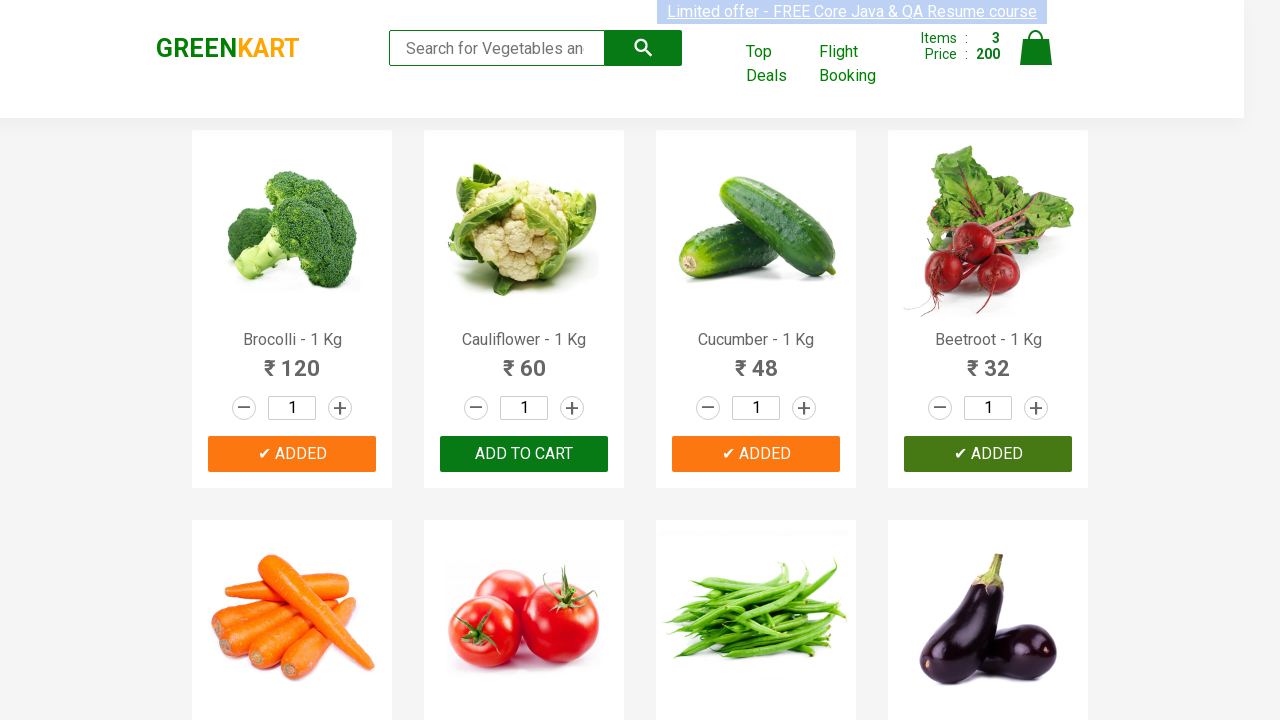

Clicked ADD TO CART for Carrot (item 4 of 5) at (292, 360) on xpath=//div[@class='product-action']/button >> nth=4
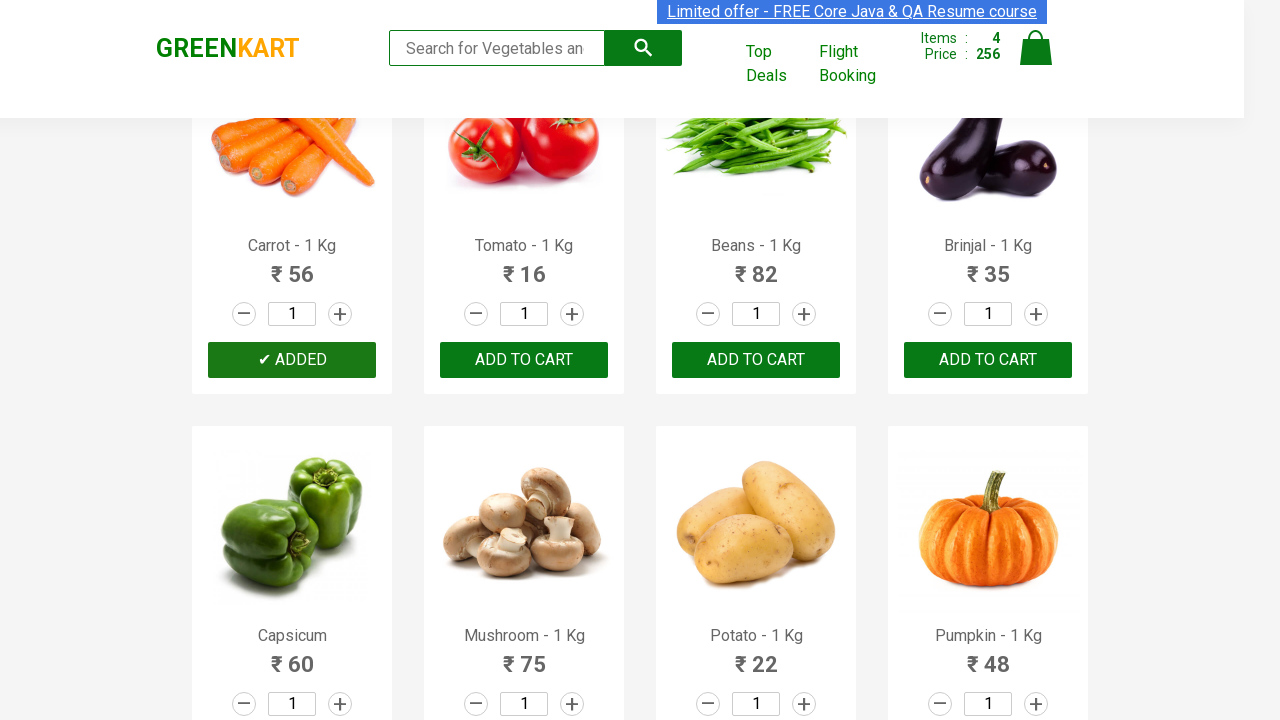

Clicked ADD TO CART for Tomato (item 5 of 5) at (524, 360) on xpath=//div[@class='product-action']/button >> nth=5
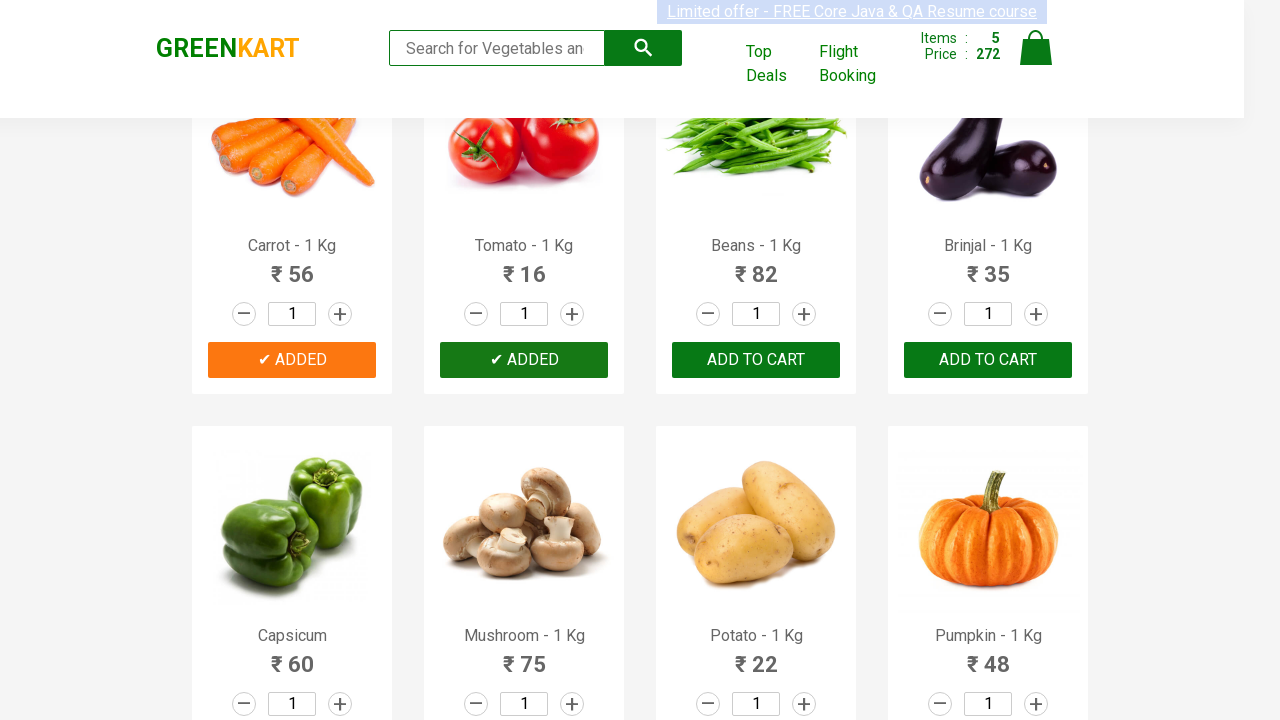

All 5 items have been added to cart
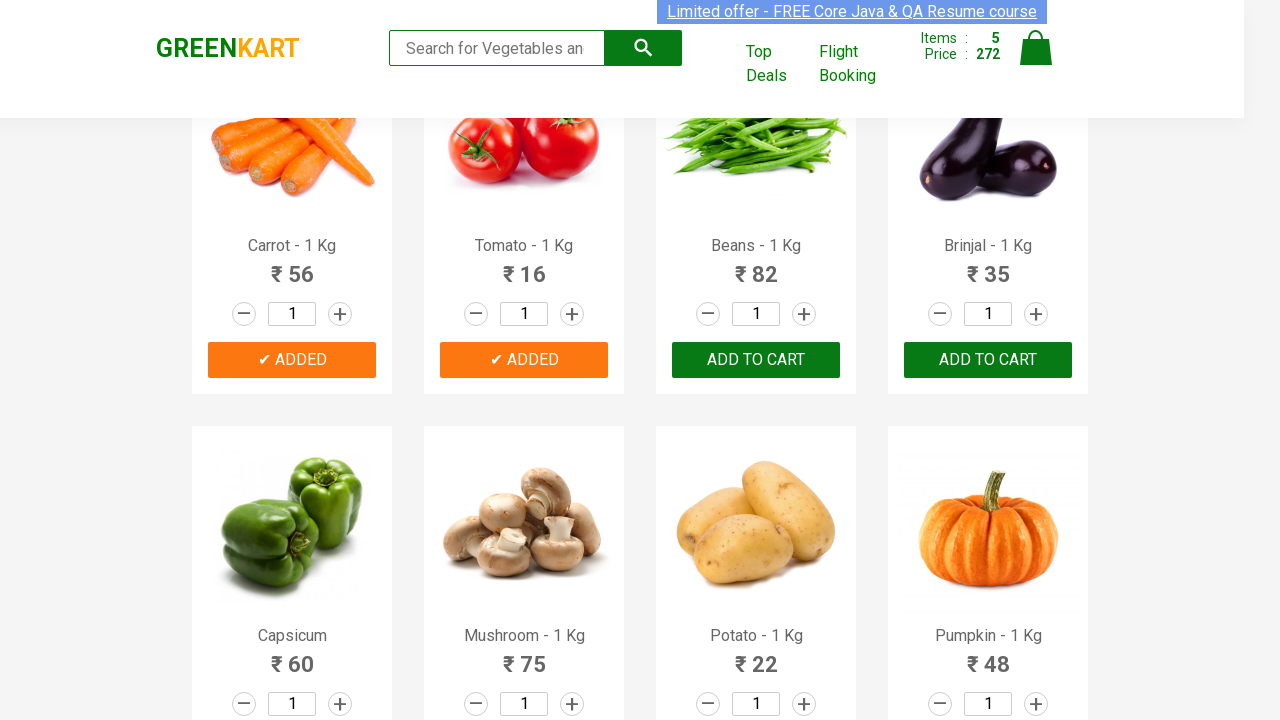

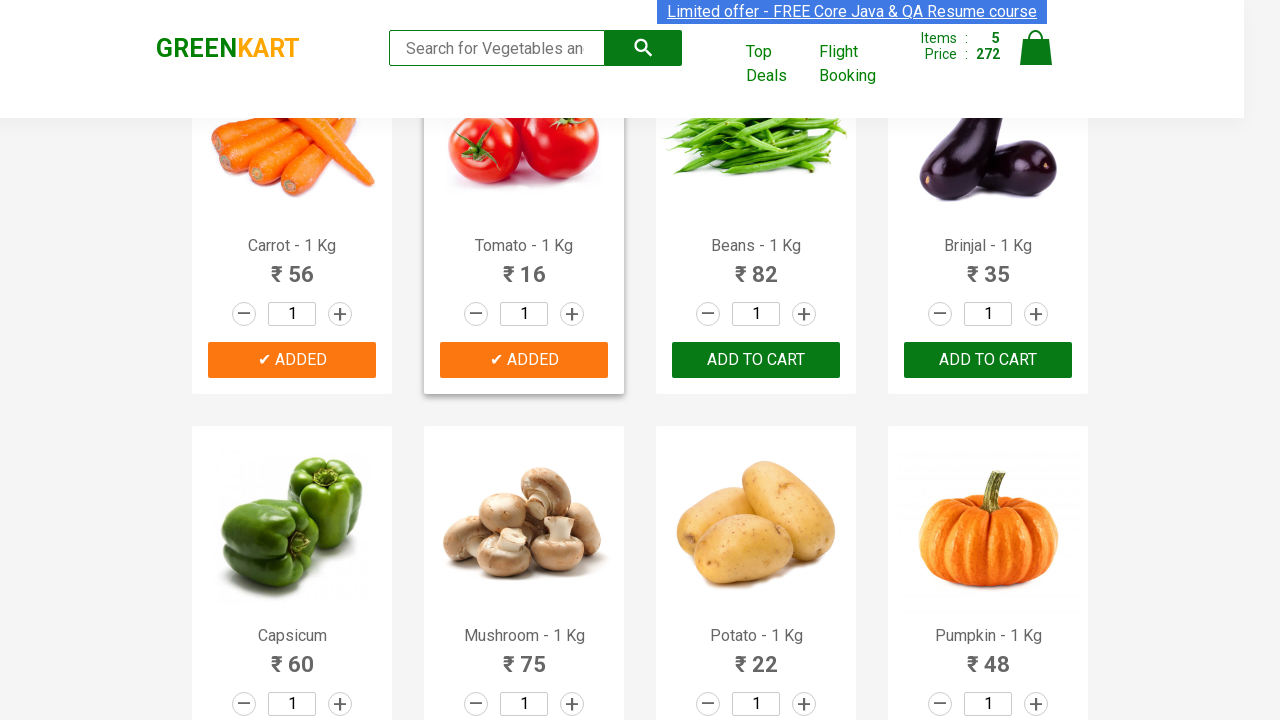